Tests the BlazeDemo flight booking demo by clicking the Find Flights button and verifying that flight results (Virgin America airline) are displayed on the results page.

Starting URL: http://blazedemo.com

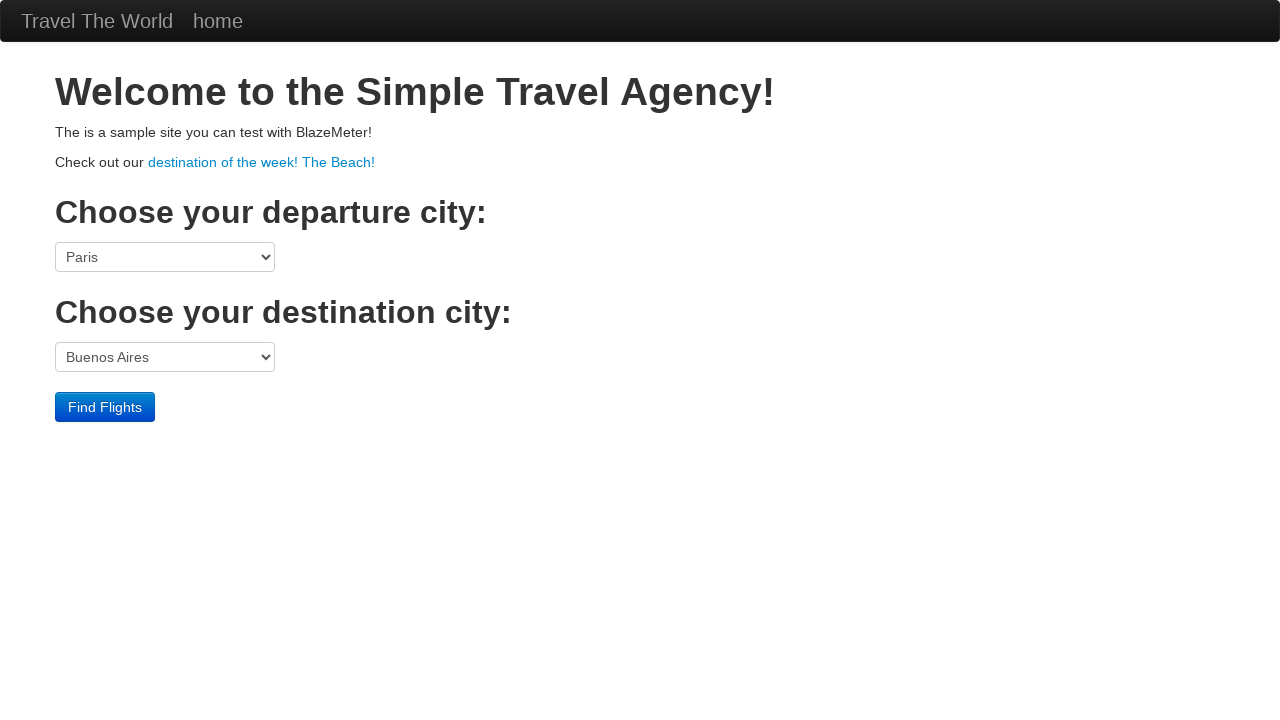

Clicked the Find Flights button at (105, 407) on input[type='submit']
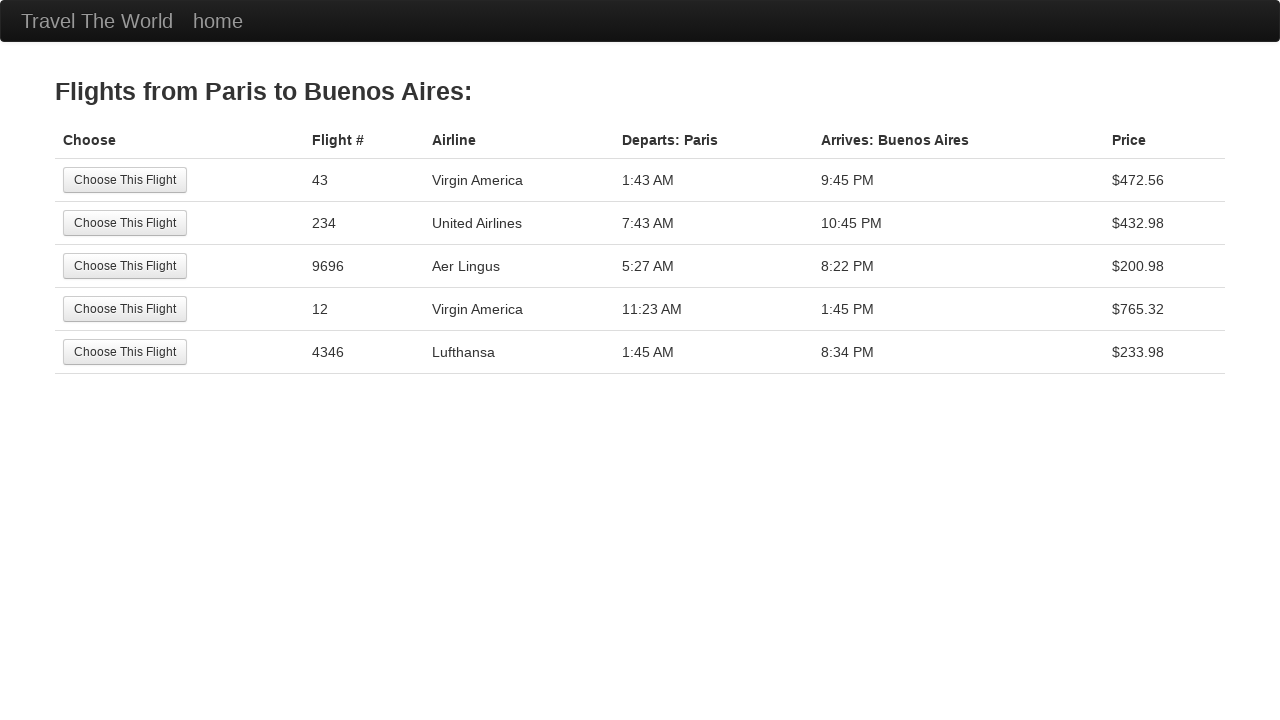

Flight results table loaded with first flight row visible
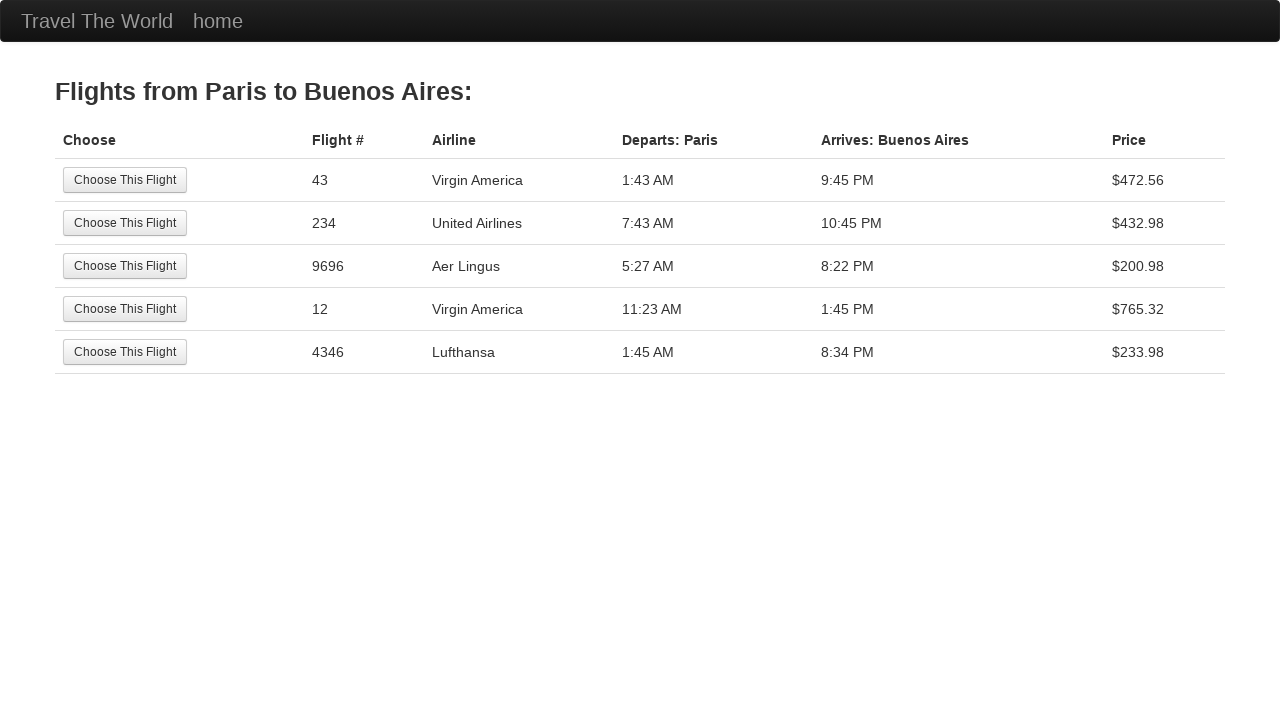

Navigated to reserve page and flight results (Virgin America airline) are displayed
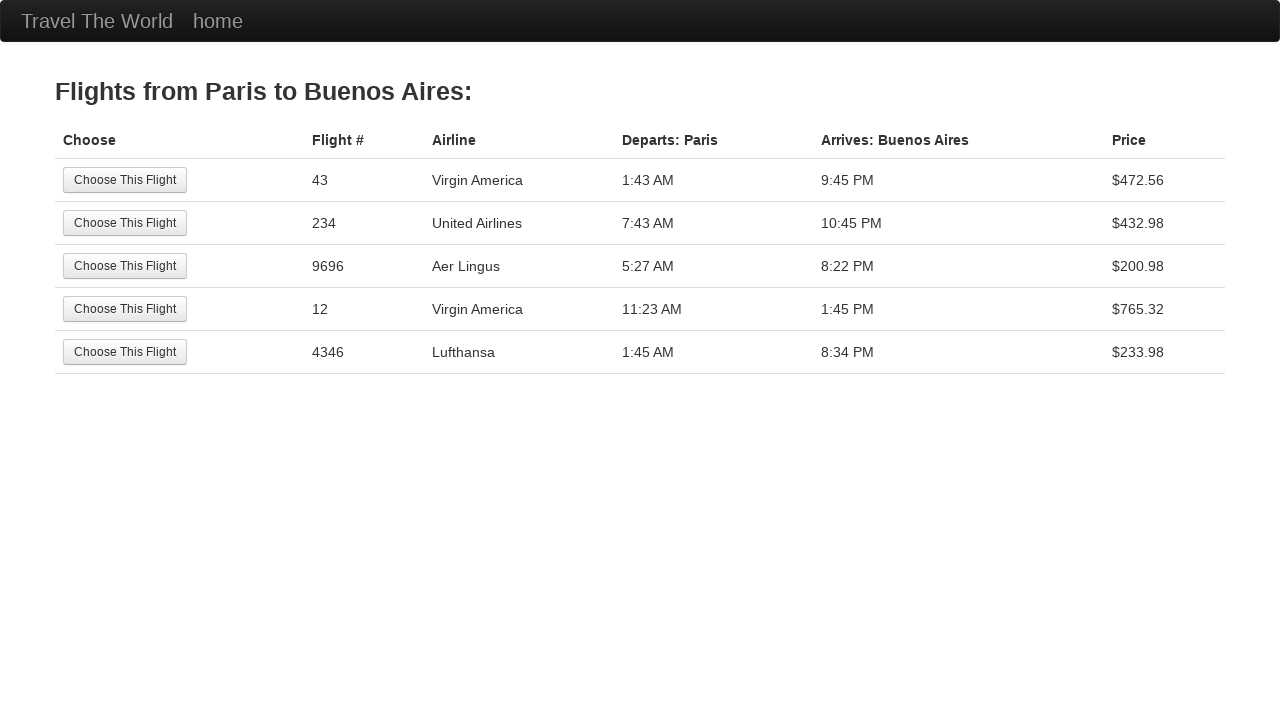

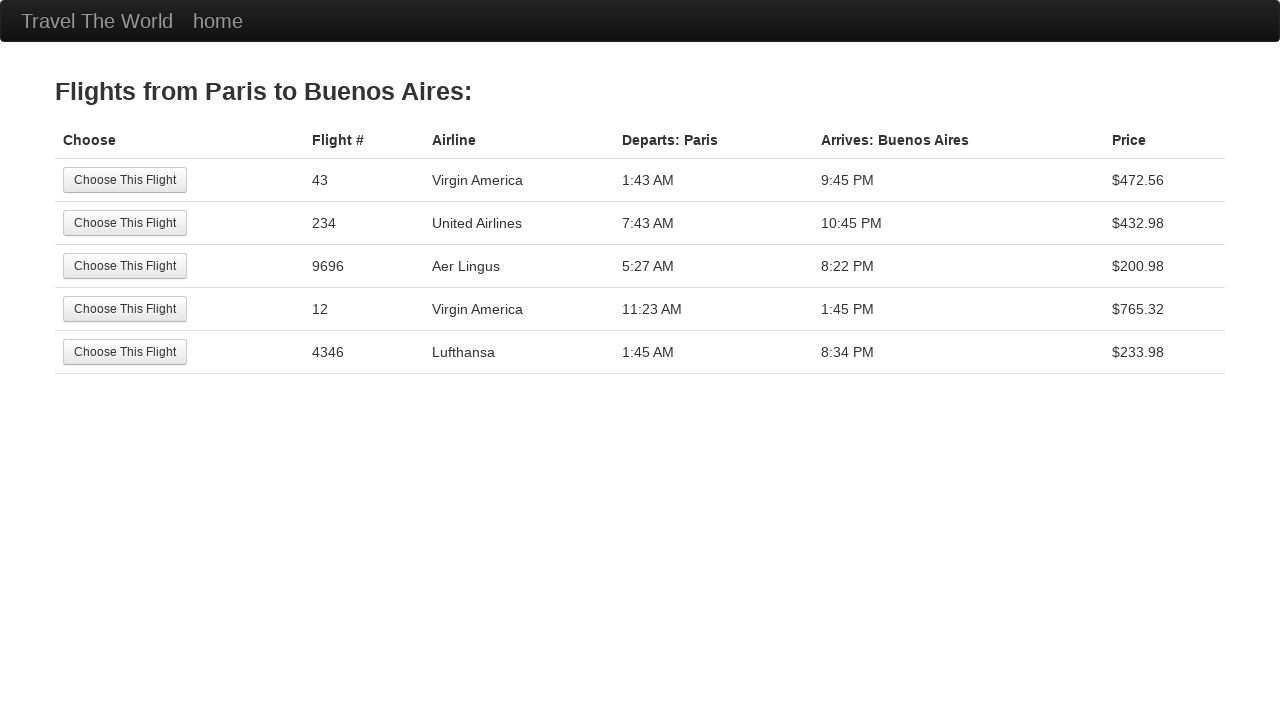